Tests clearing the complete state of all items by toggling the mark all checkbox

Starting URL: https://demo.playwright.dev/todomvc

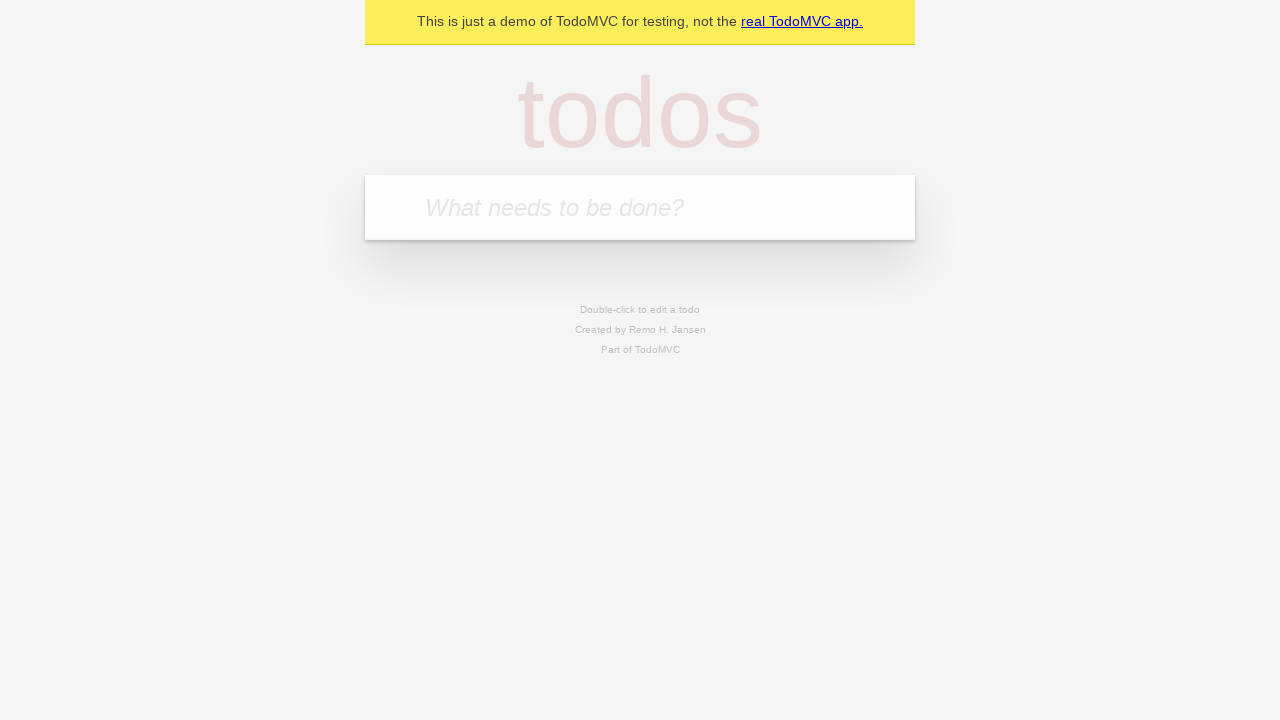

Filled first todo input with 'buy some cheese' on internal:attr=[placeholder="What needs to be done?"i]
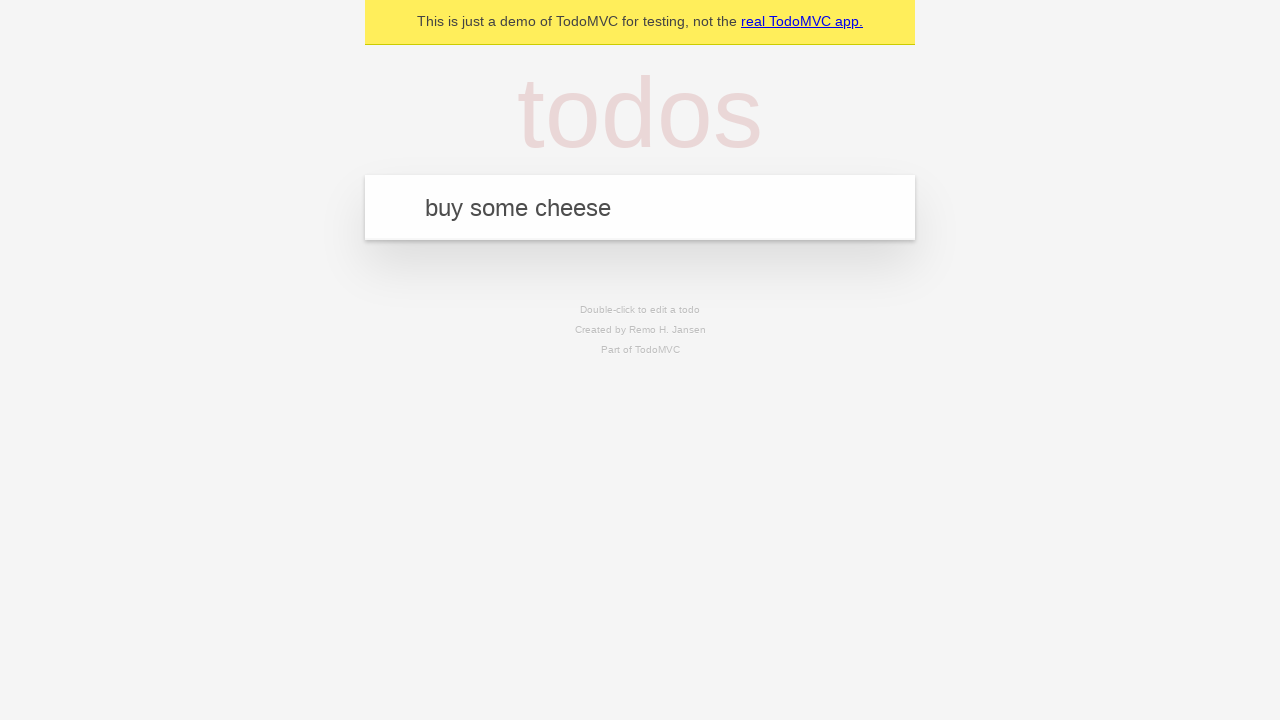

Pressed Enter to add first todo on internal:attr=[placeholder="What needs to be done?"i]
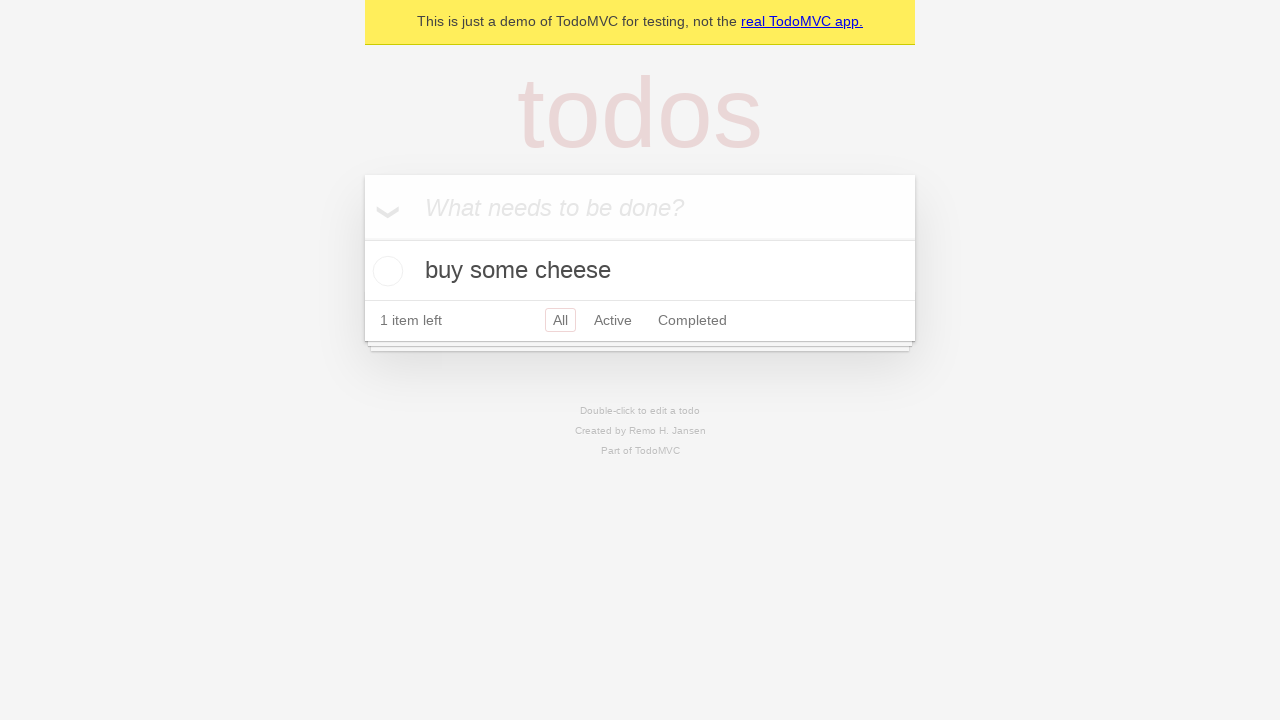

Filled second todo input with 'feed the cat' on internal:attr=[placeholder="What needs to be done?"i]
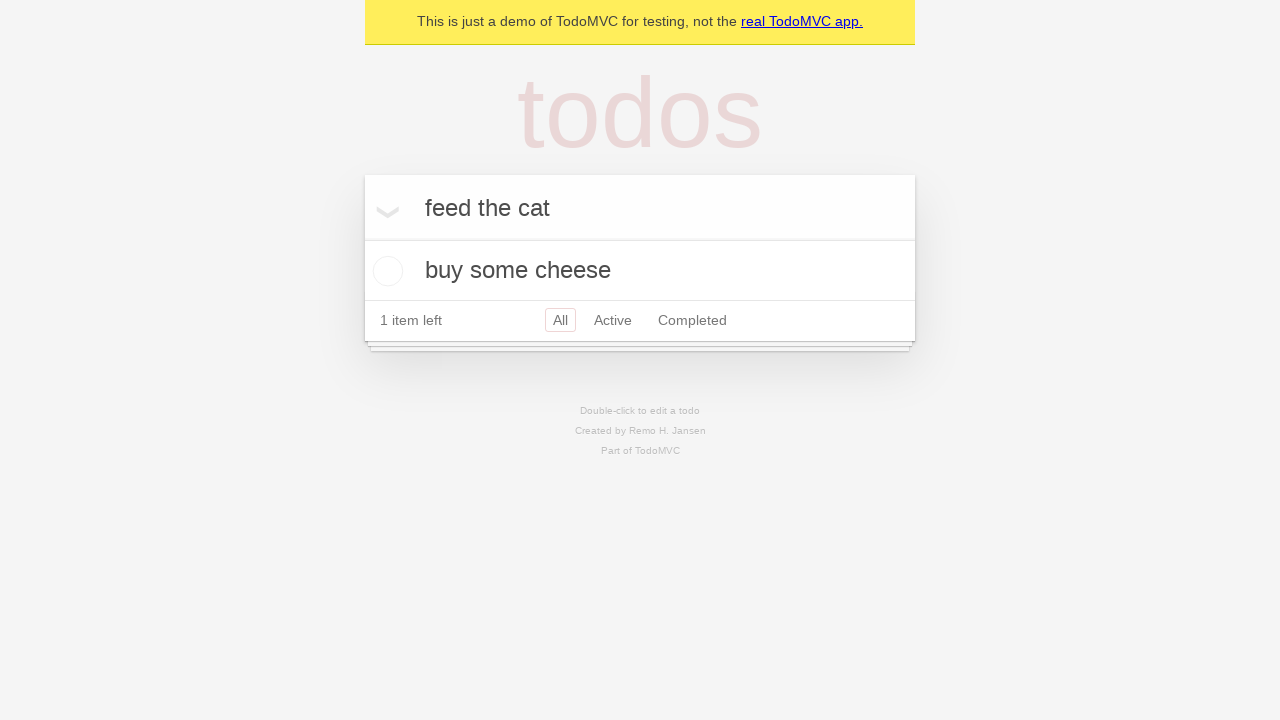

Pressed Enter to add second todo on internal:attr=[placeholder="What needs to be done?"i]
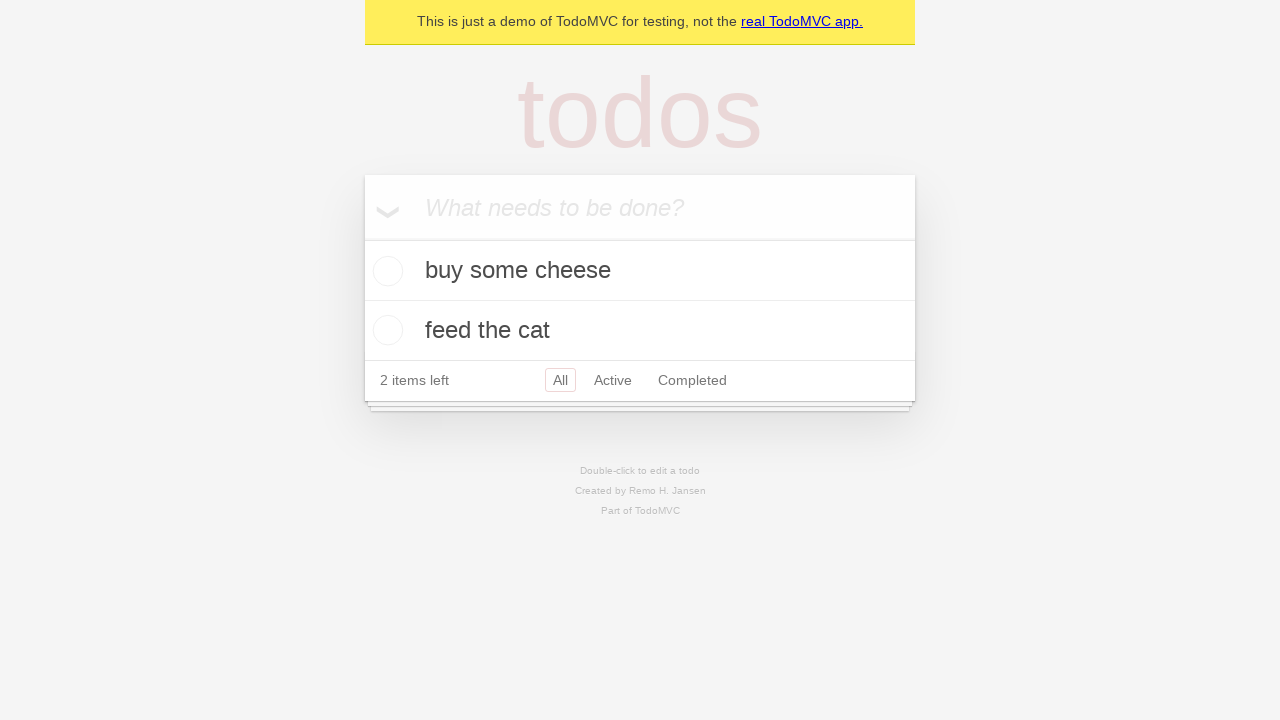

Filled third todo input with 'book a doctors appointment' on internal:attr=[placeholder="What needs to be done?"i]
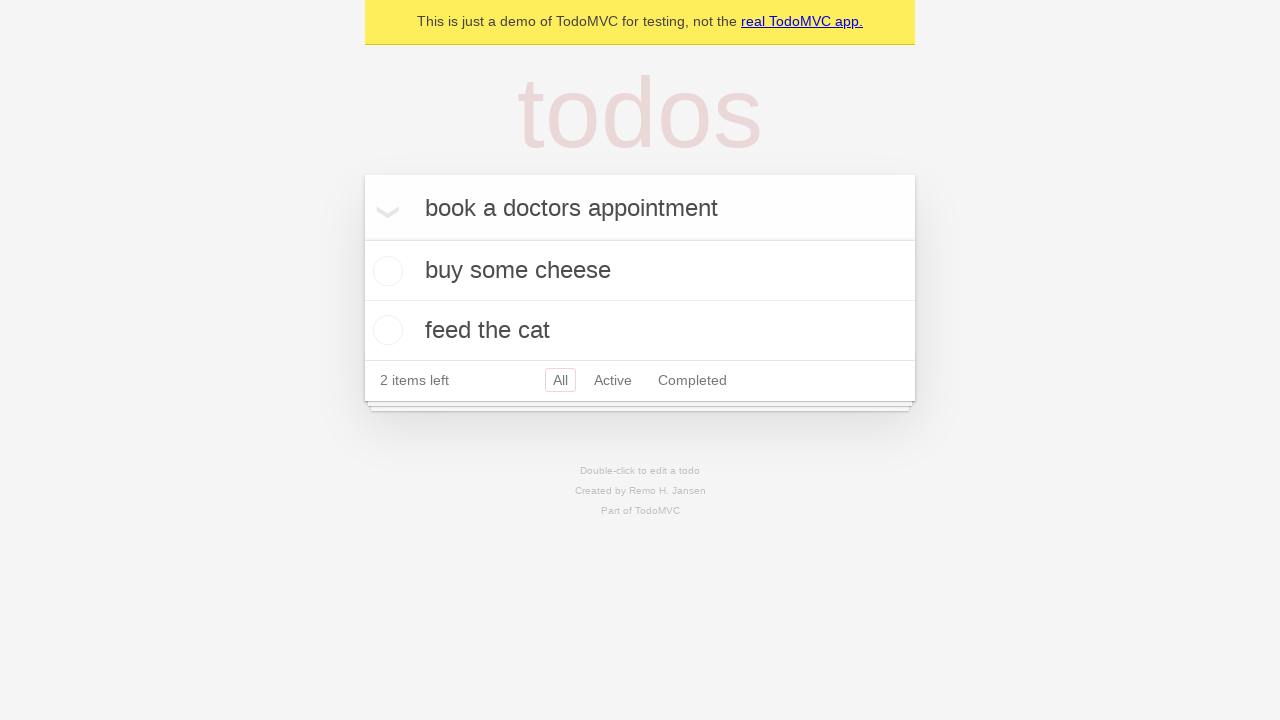

Pressed Enter to add third todo on internal:attr=[placeholder="What needs to be done?"i]
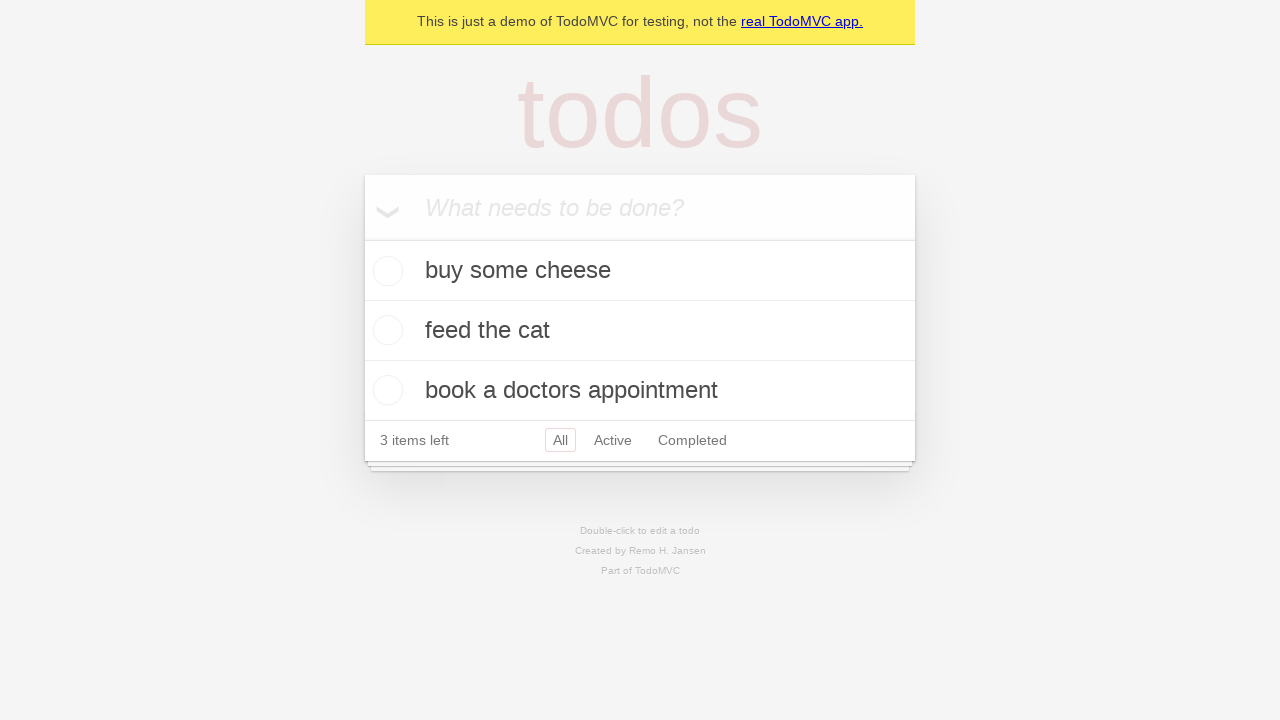

Waited for todo items to be added to the page
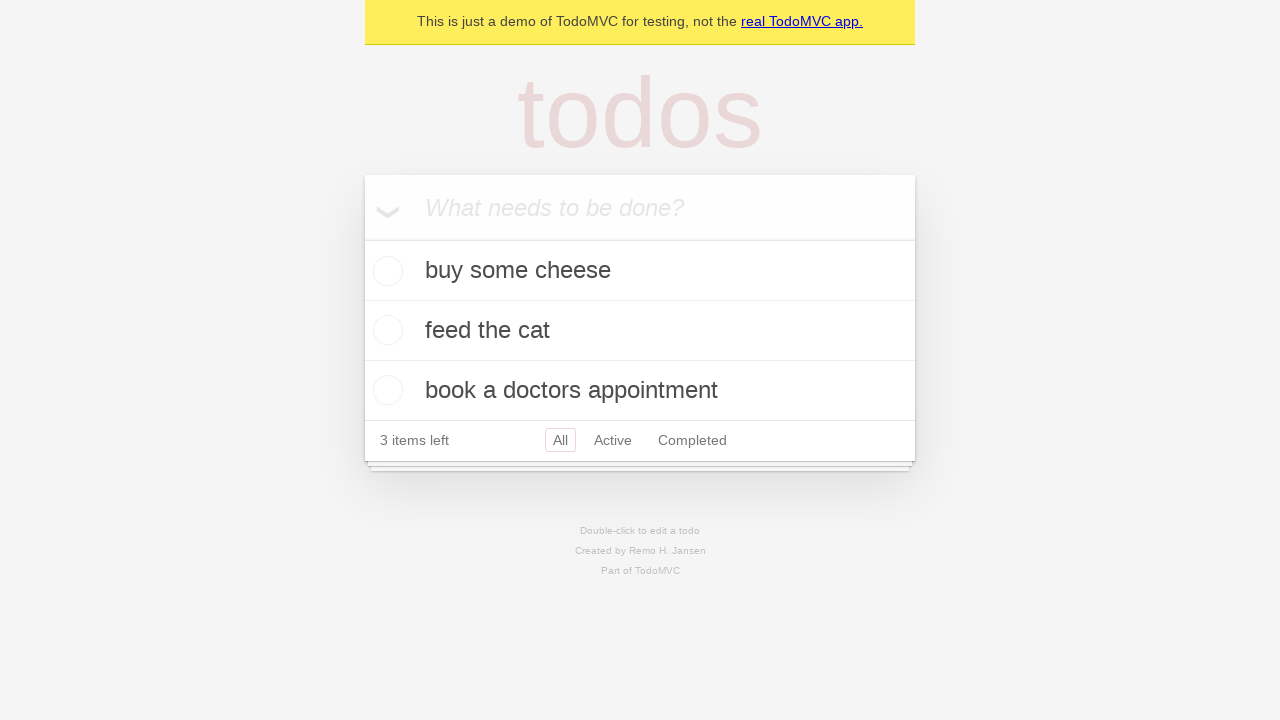

Located 'Mark all as complete' checkbox
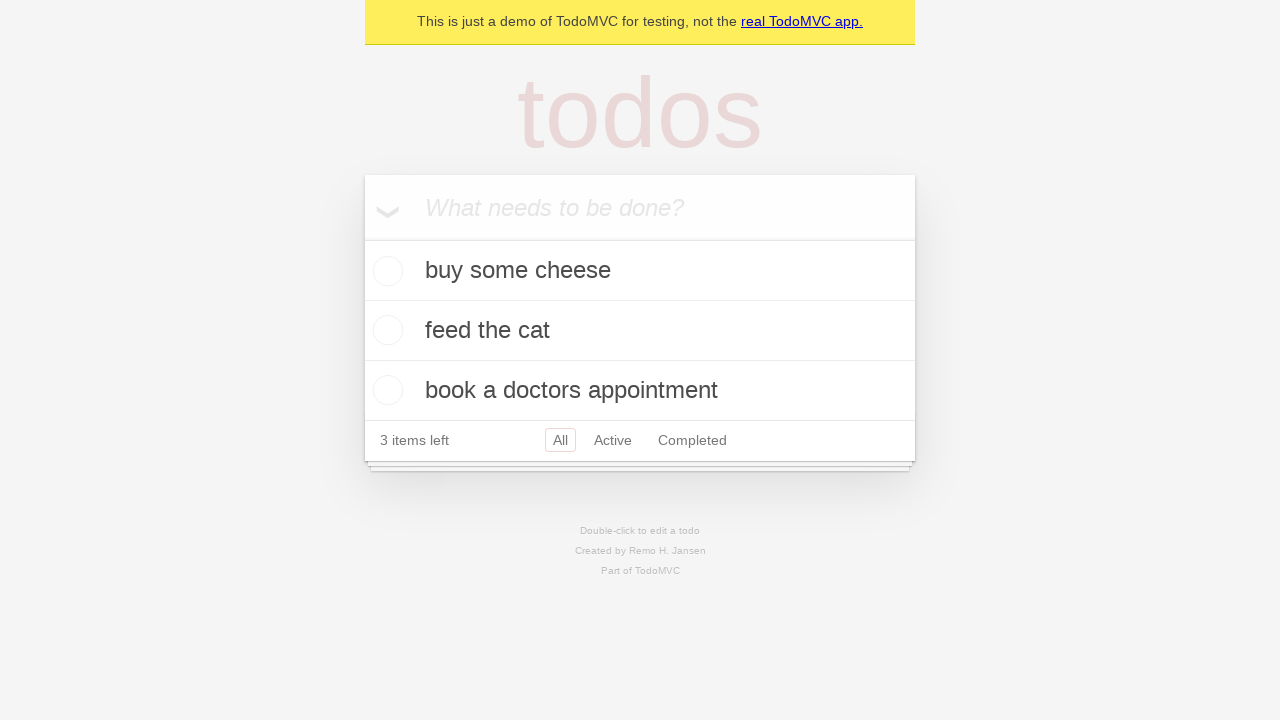

Checked the 'Mark all as complete' checkbox to mark all todos as complete at (362, 238) on internal:label="Mark all as complete"i
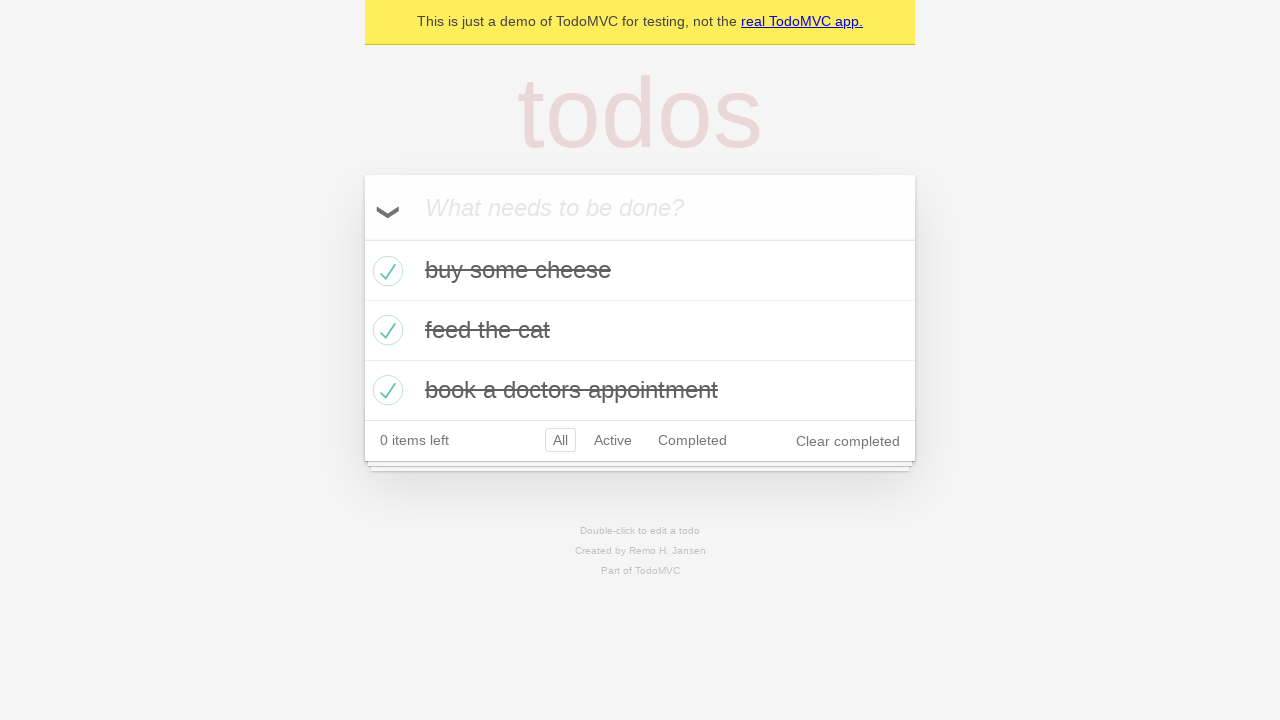

Unchecked the 'Mark all as complete' checkbox to clear all completed states at (362, 238) on internal:label="Mark all as complete"i
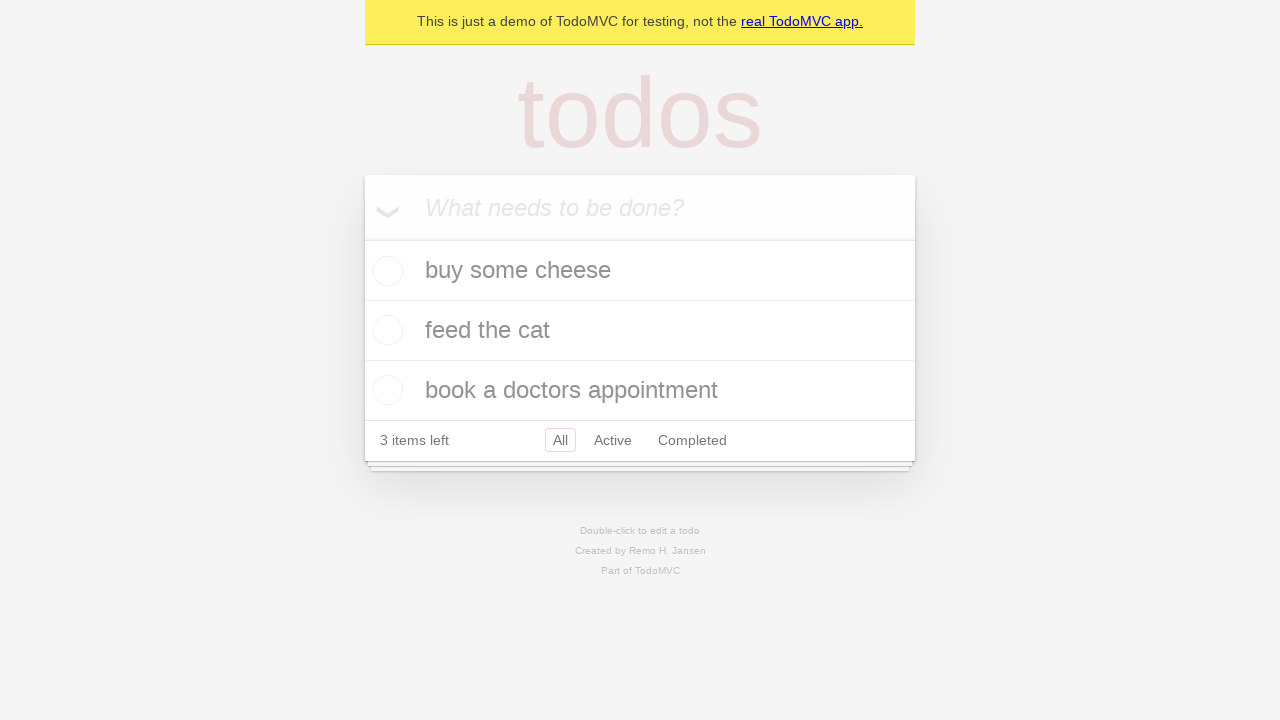

Waited for todo items state to update after unchecking all
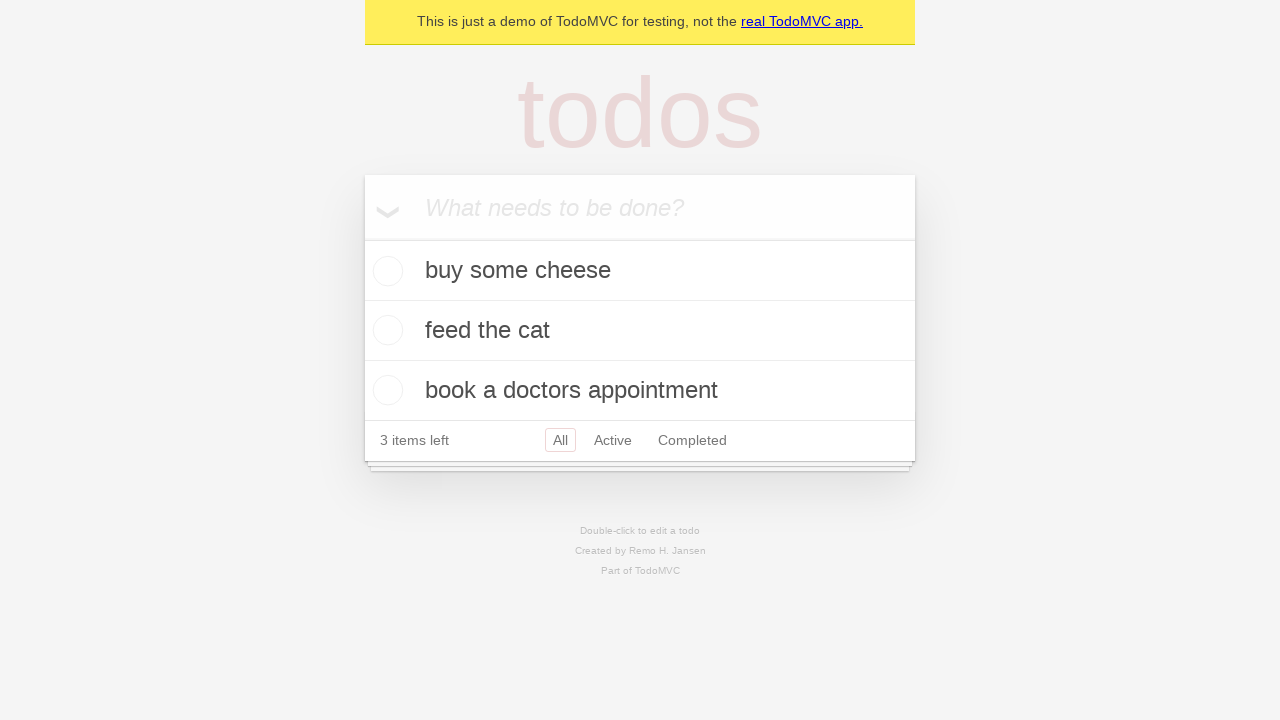

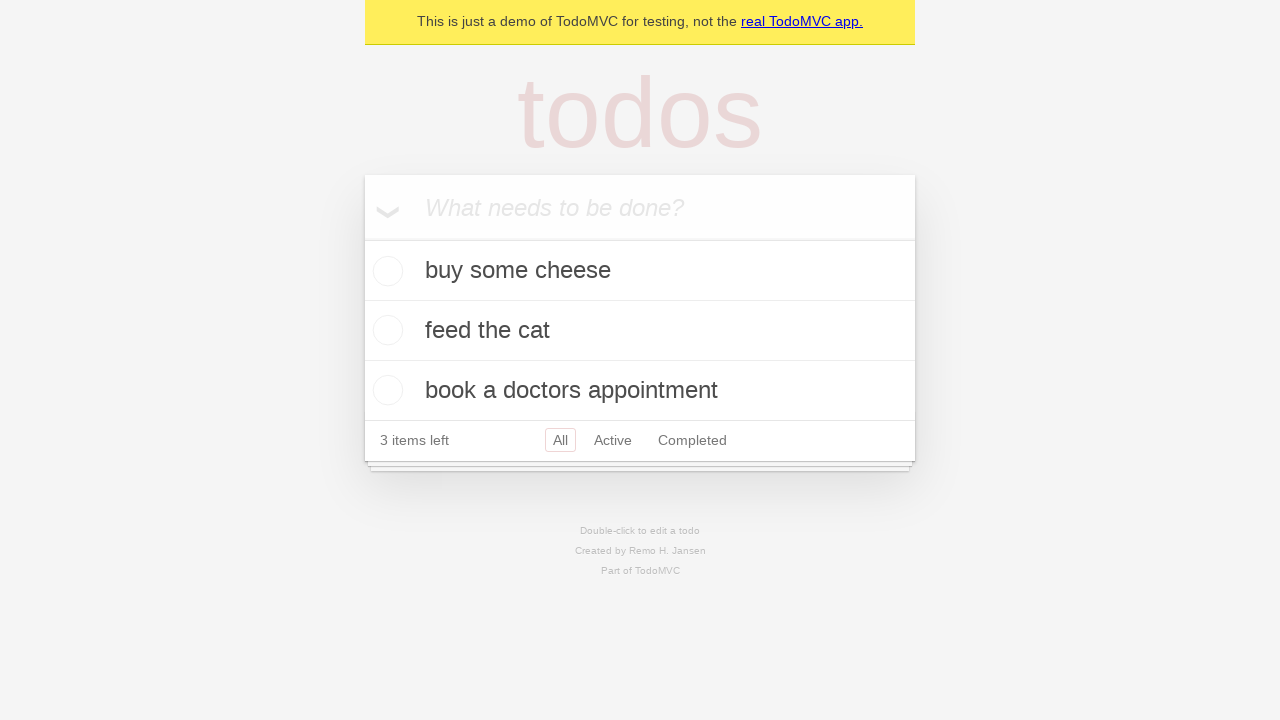